Tests the news feed page functionality by scrolling down to load more content and clicking the "load more" button to fetch additional news items.

Starting URL: https://ria.ru/lenta/

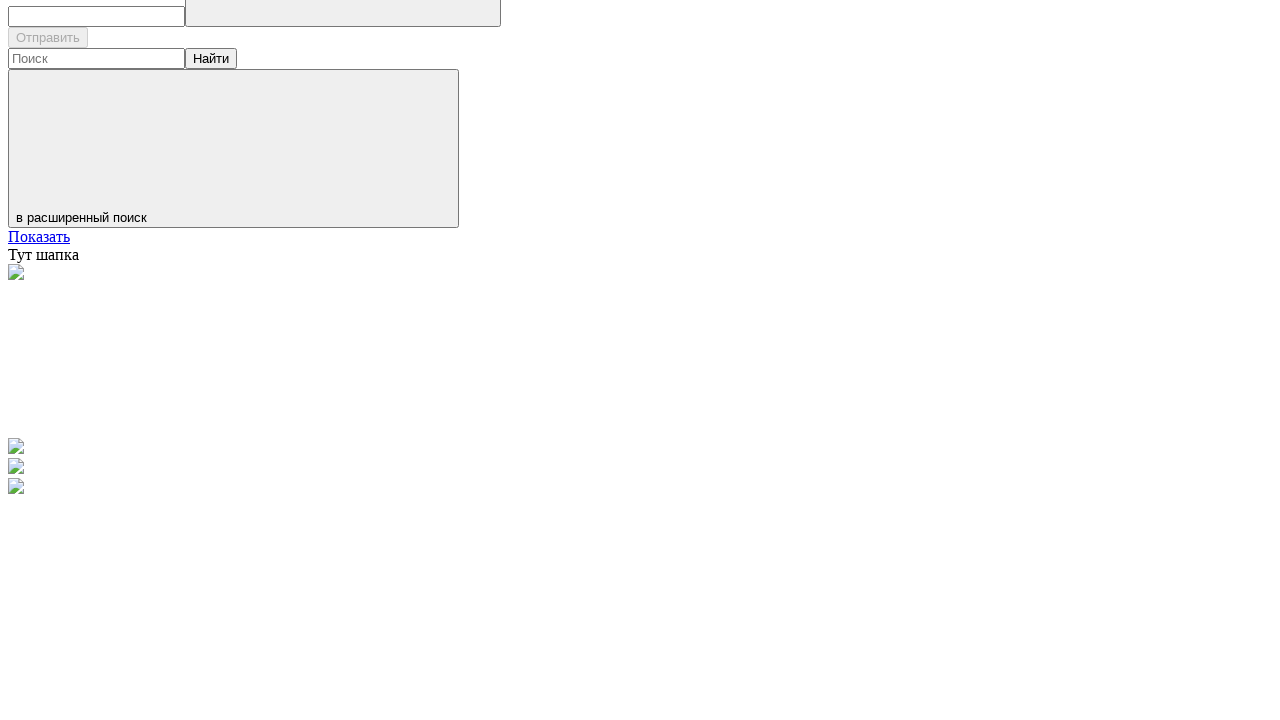

News items loaded on the page
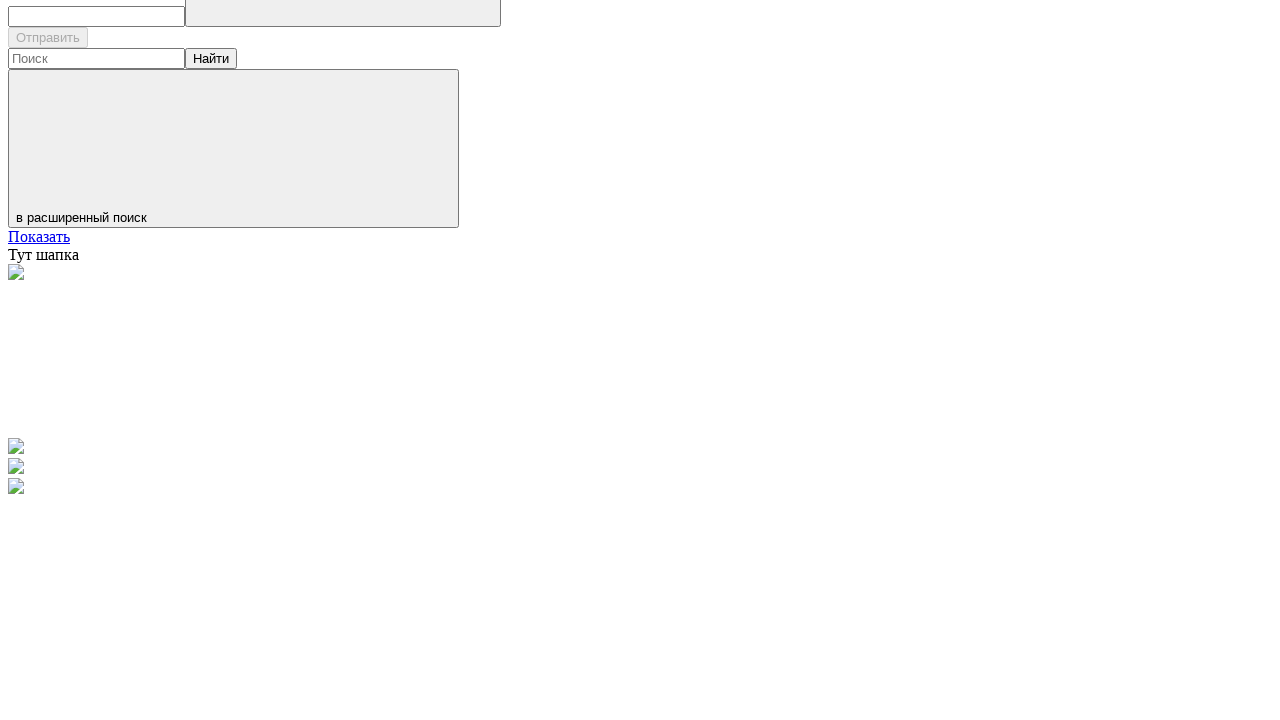

Scrolled down 10000 pixels to trigger lazy loading
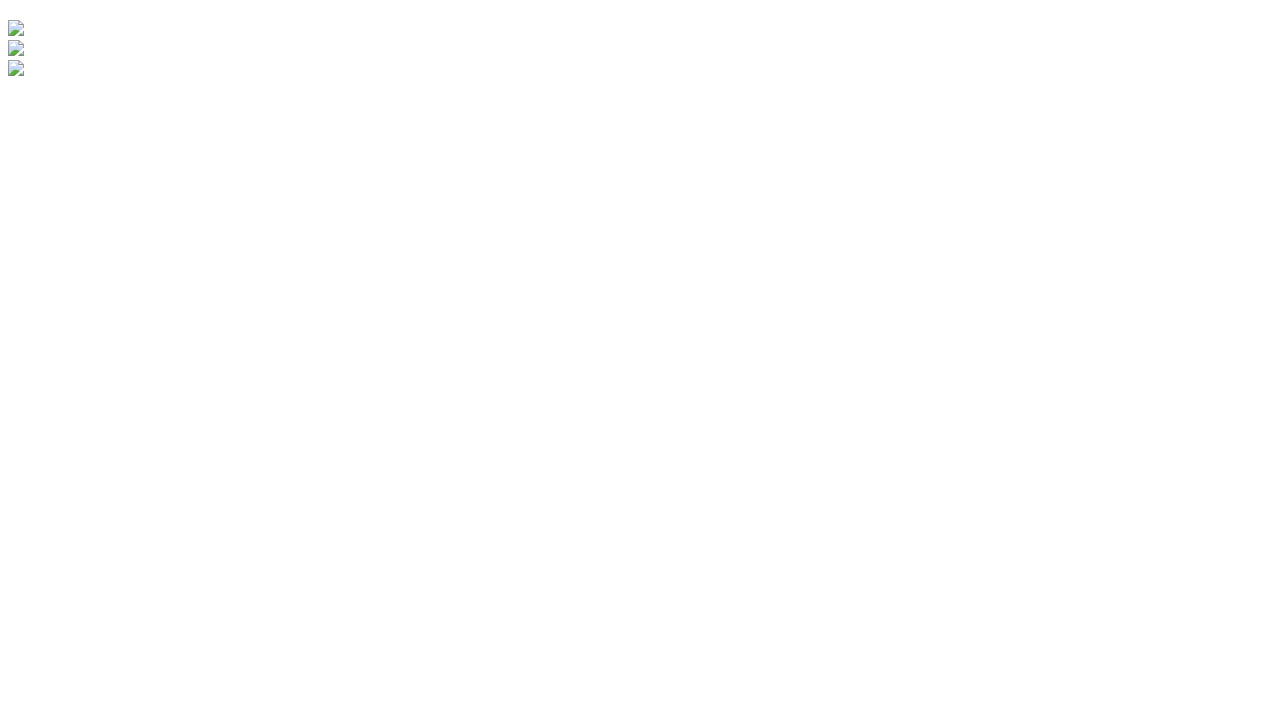

Waited 500ms for scroll animation to complete
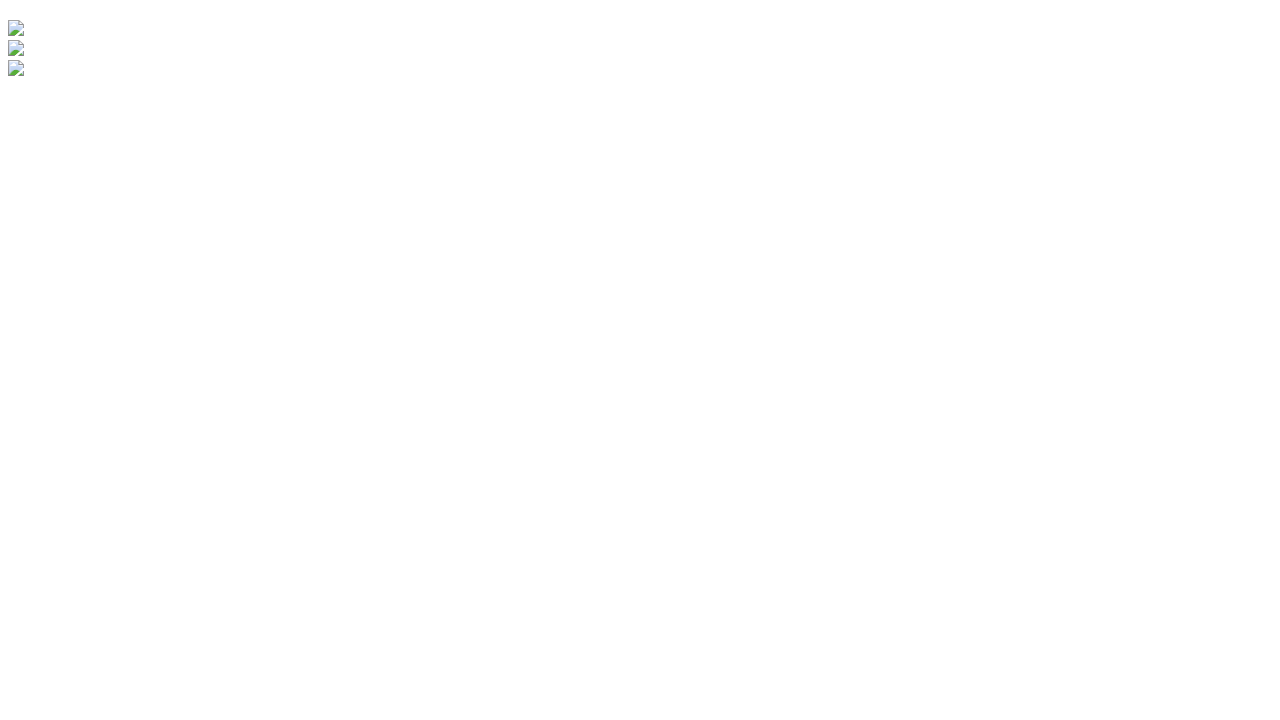

Clicked the 'load more' button to fetch additional news items at (640, 361) on div.list-more
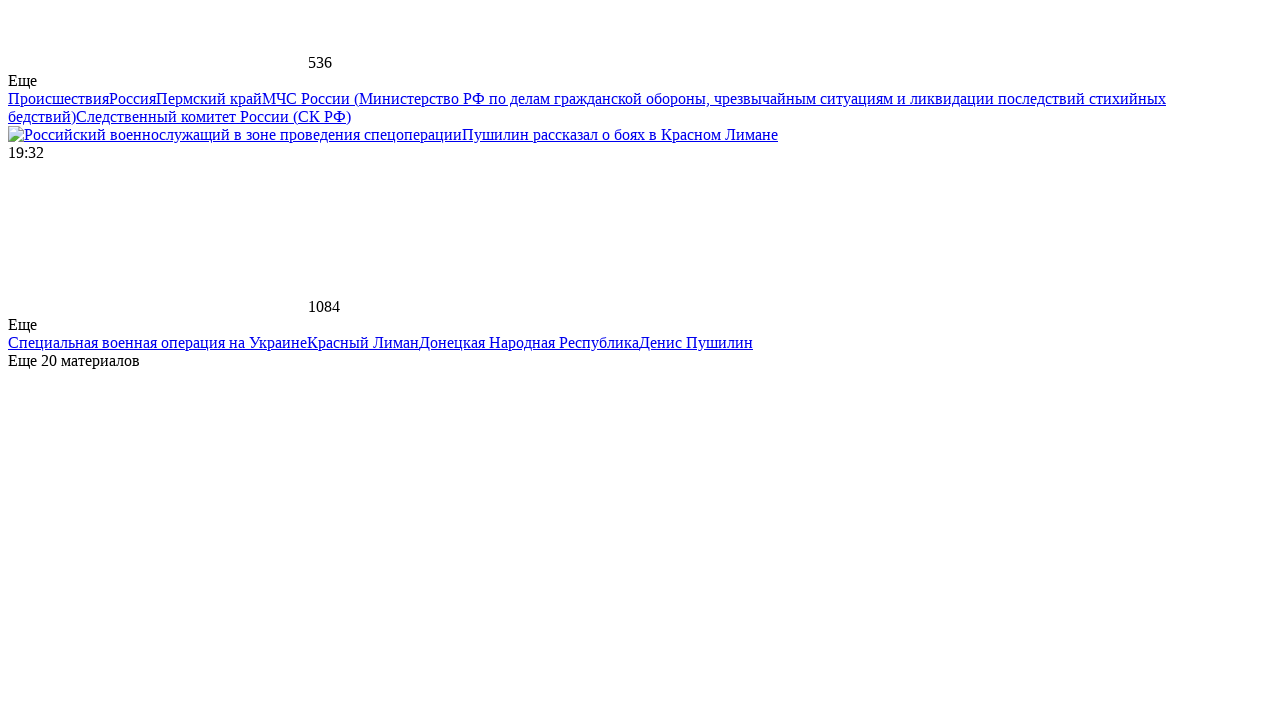

Additional news items loaded after clicking 'load more'
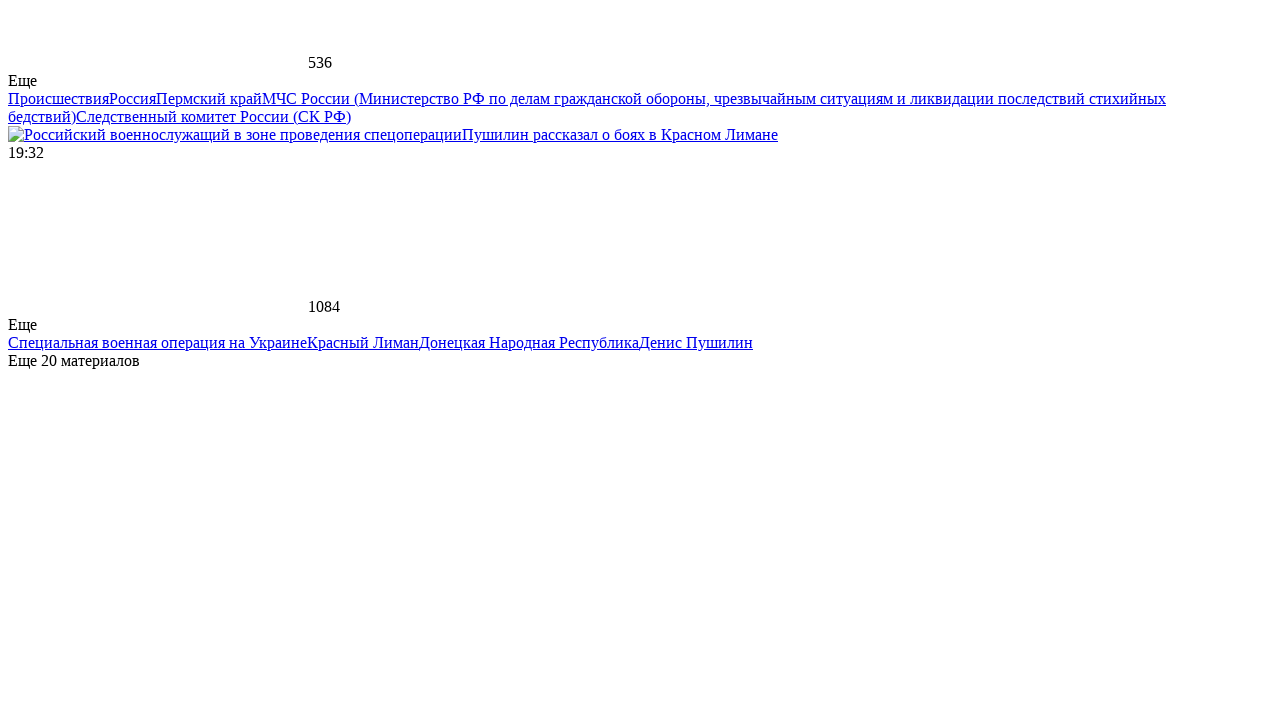

Scrolled down another 10000 pixels to view more news content
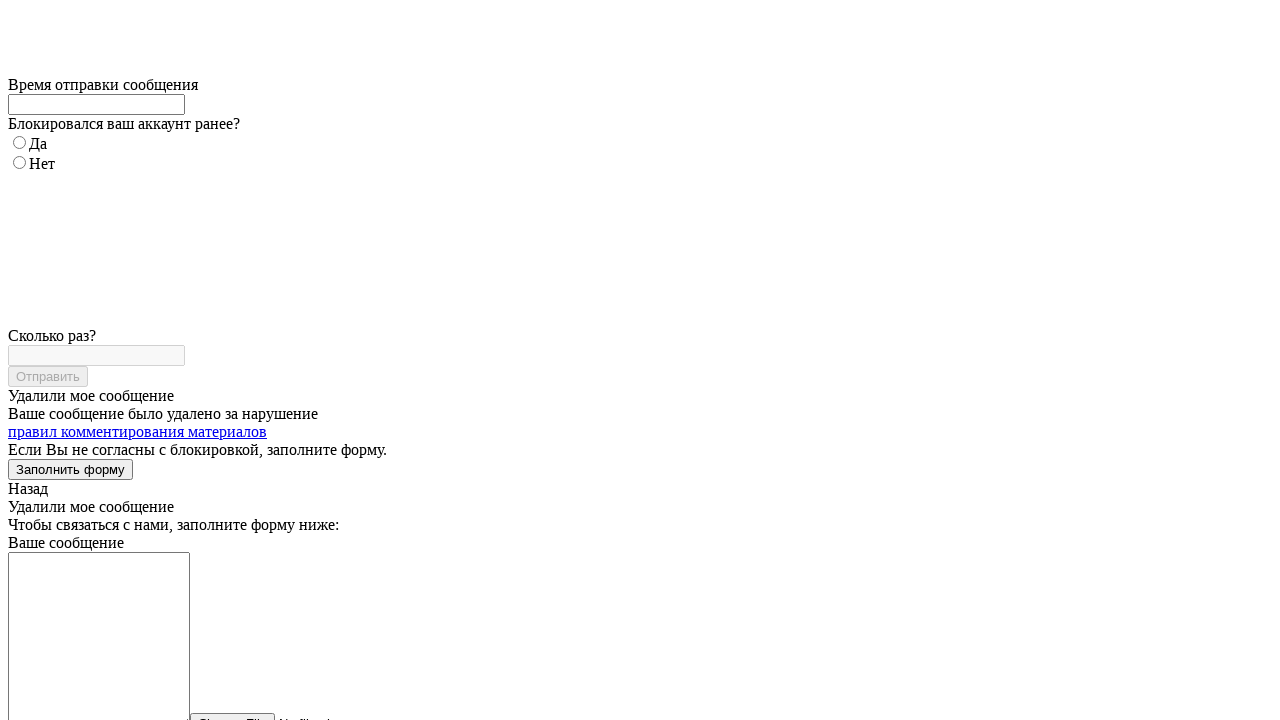

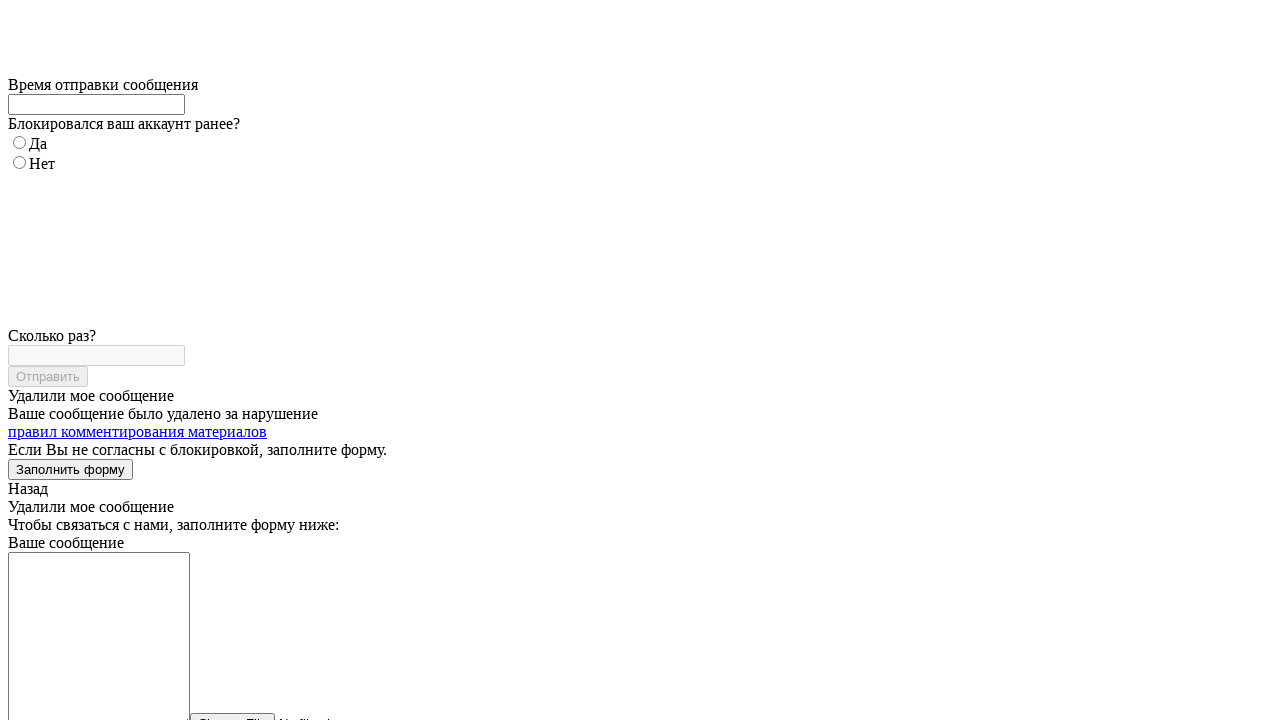